Opens the contact modal by clicking the Contact link

Starting URL: https://www.demoblaze.com/

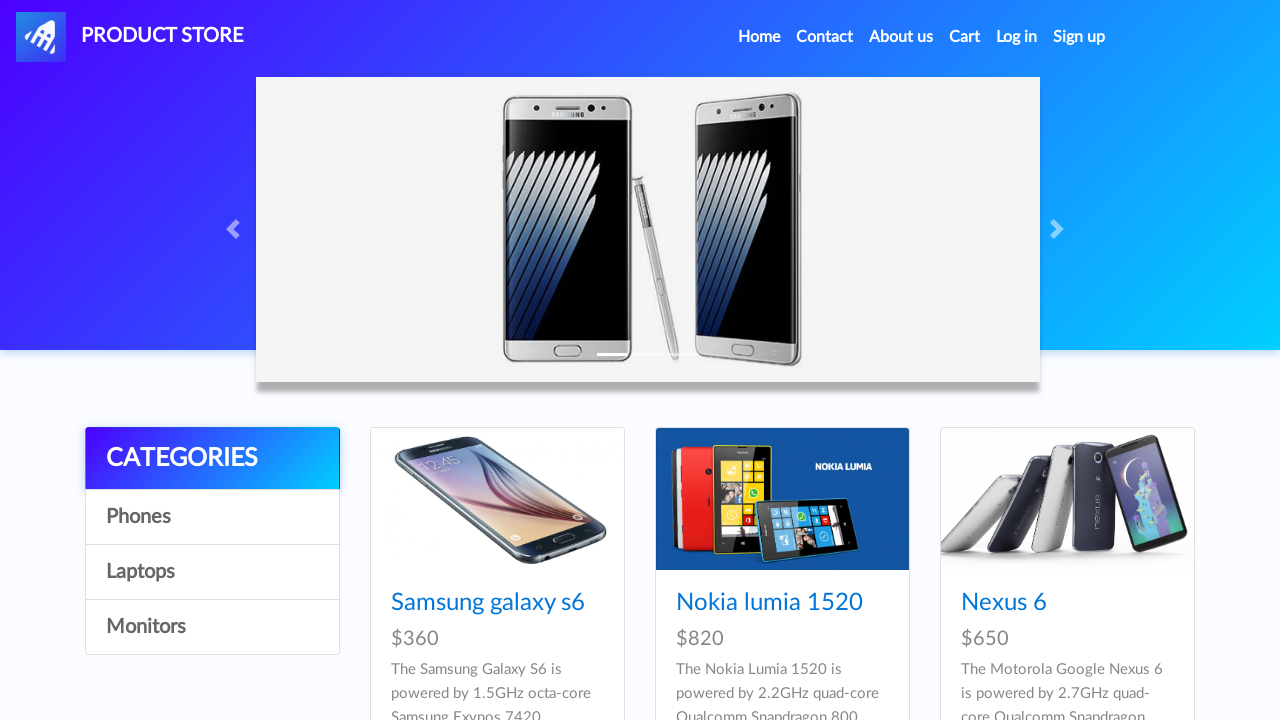

Clicked Contact link to open contact modal at (825, 37) on internal:role=link[name="Contact"i]
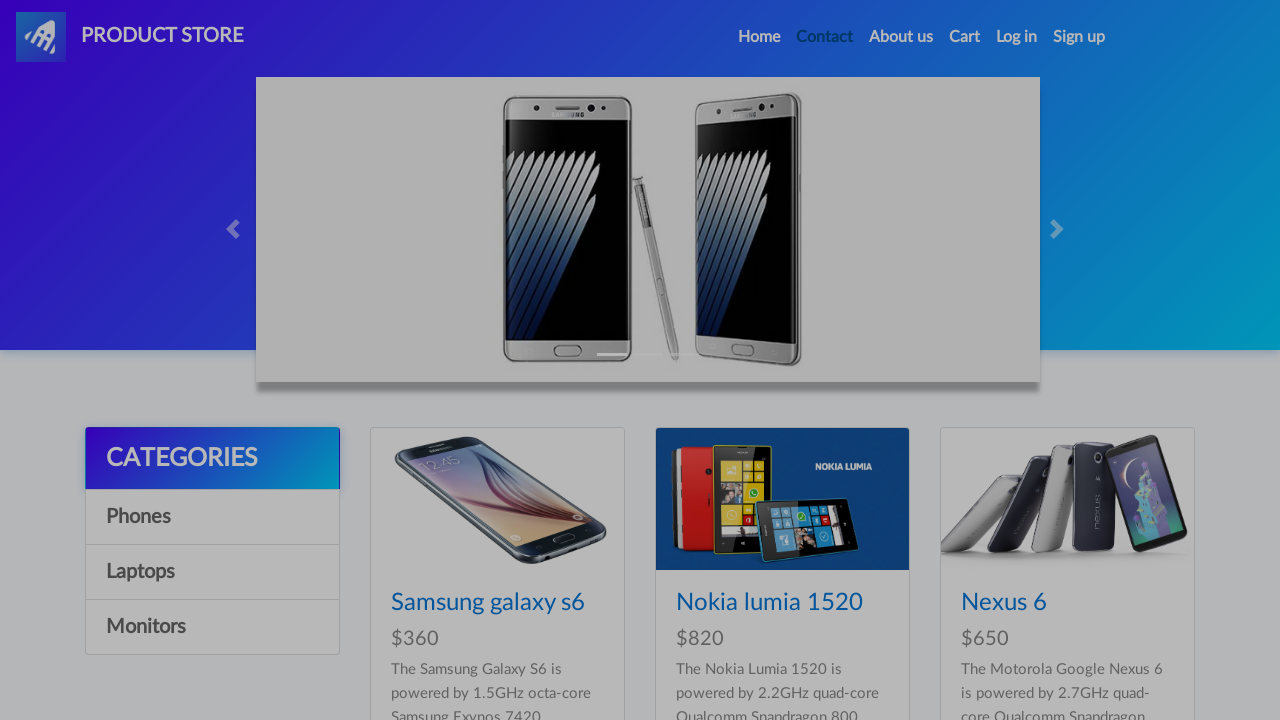

Contact modal appeared with 'New message' text
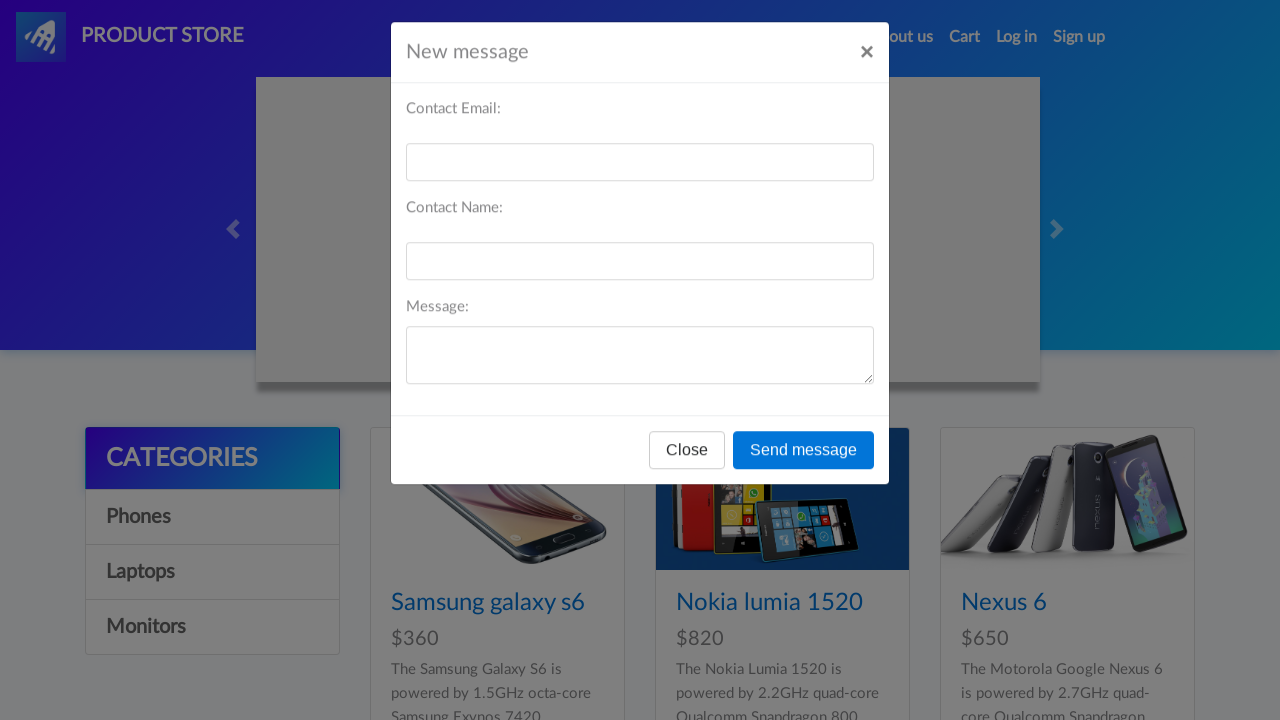

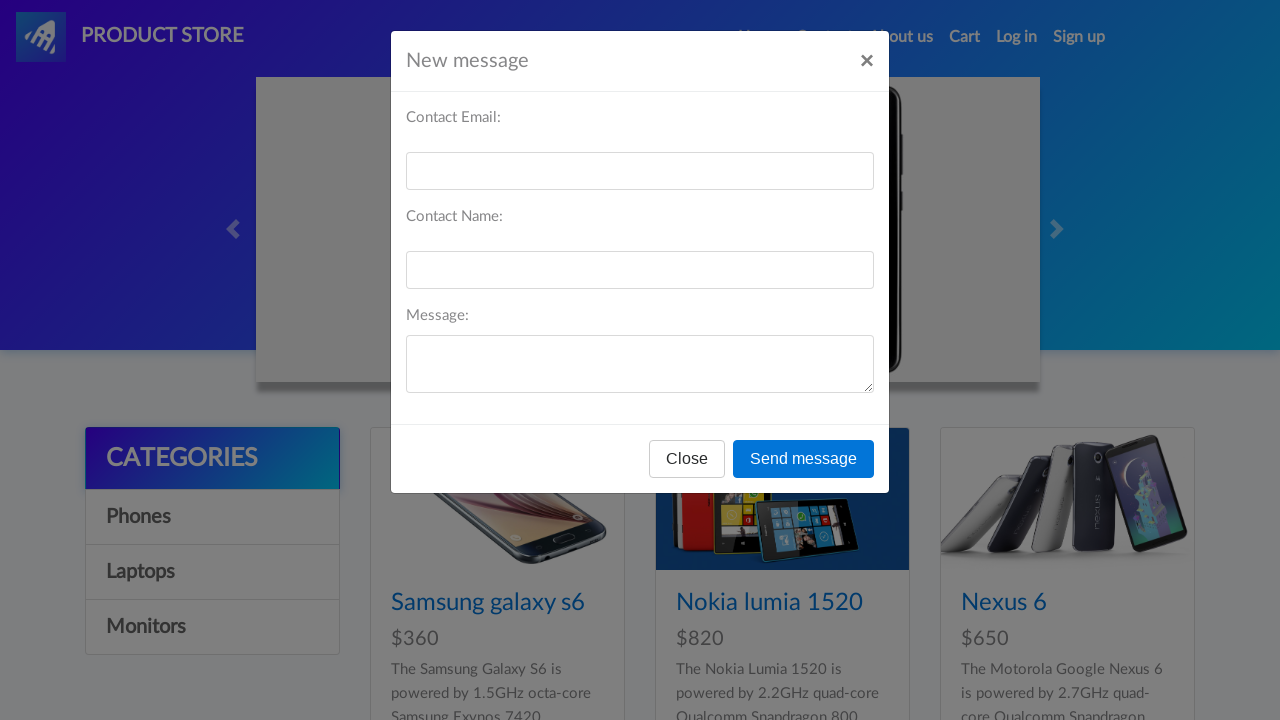